Tests the Contact Us form on ParaBank by navigating to the contact page and submitting a message with name, email, phone, and message fields

Starting URL: https://parabank.parasoft.com/

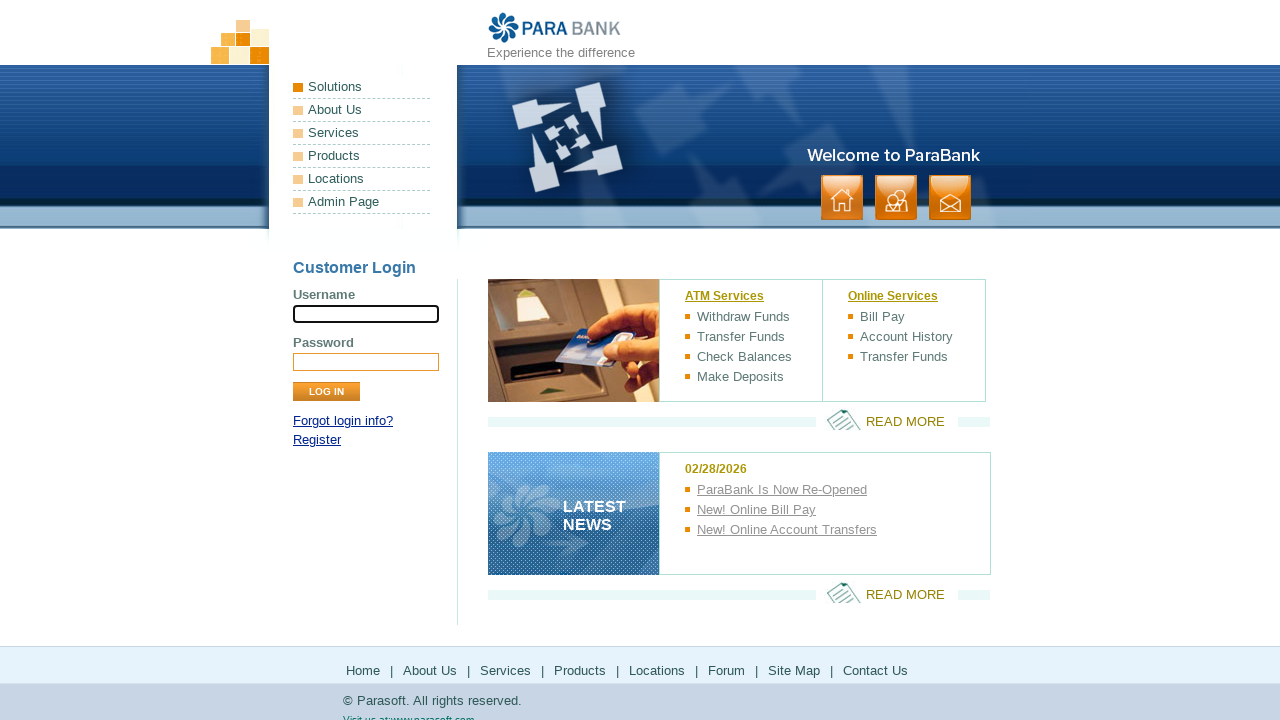

Clicked on contact link at (950, 198) on a:has-text('contact')
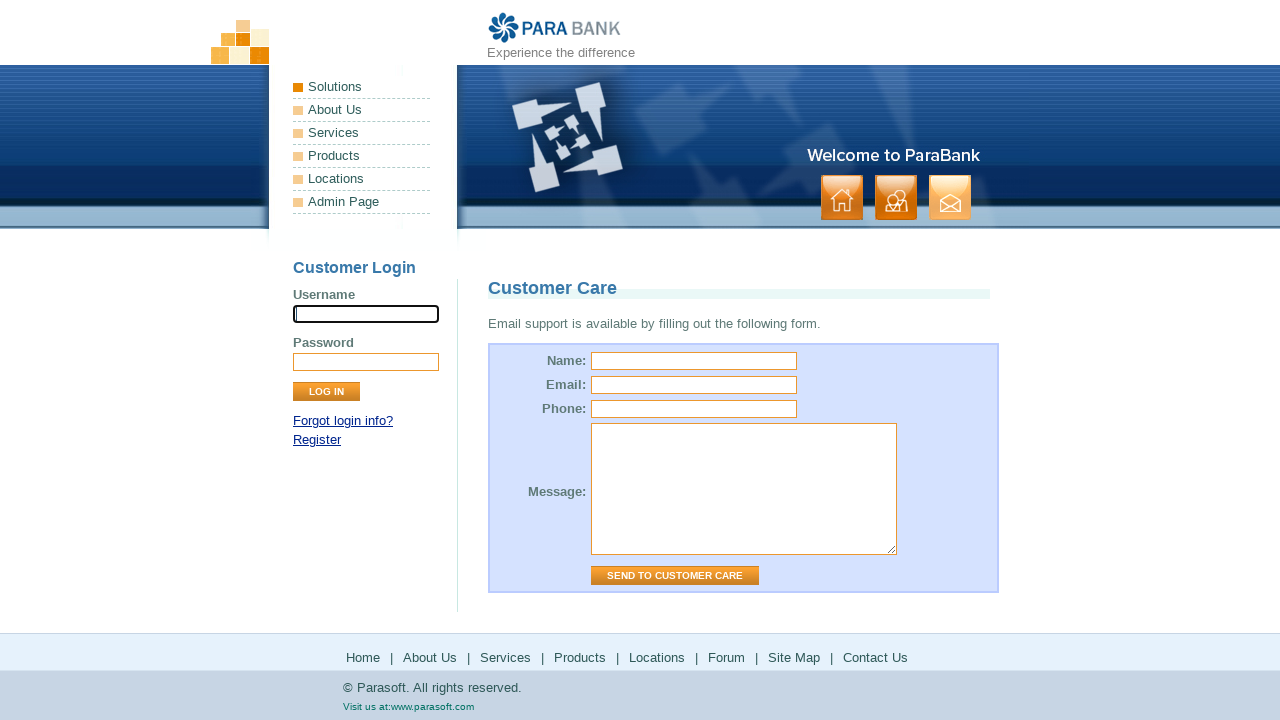

Contact form page loaded with title visible
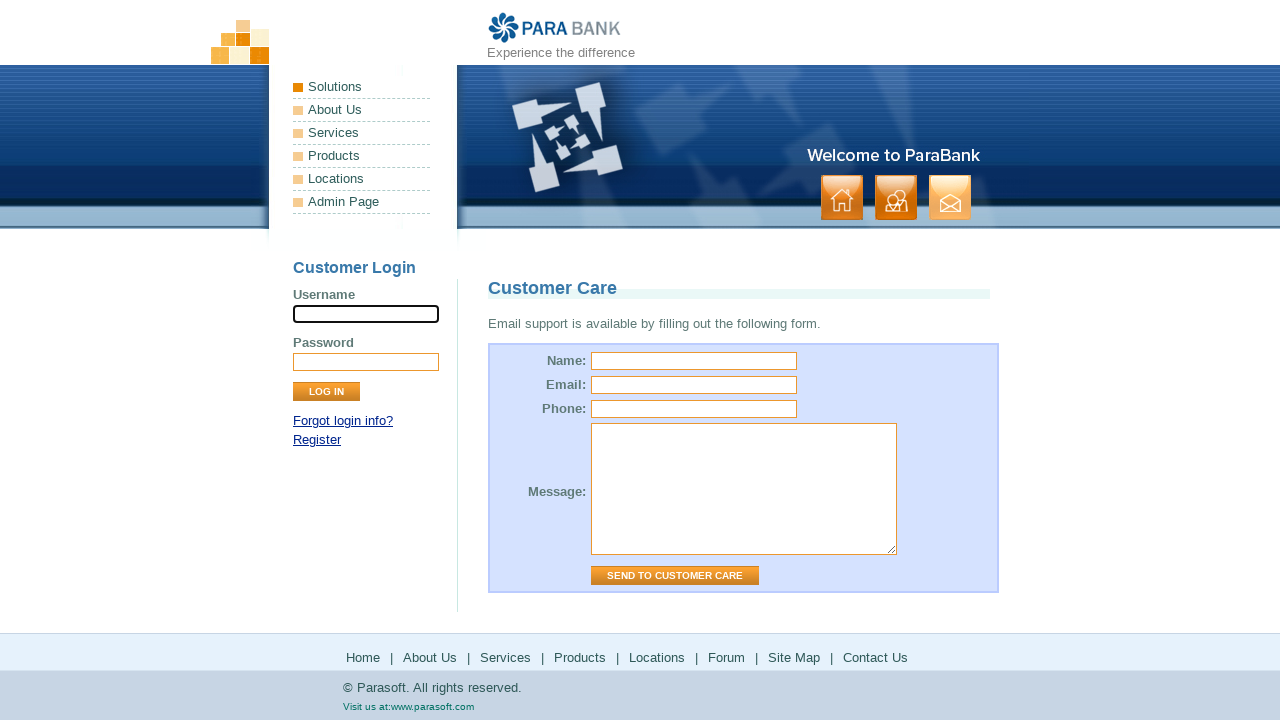

Filled name field with 'JohnSmith42' on input[name='name']
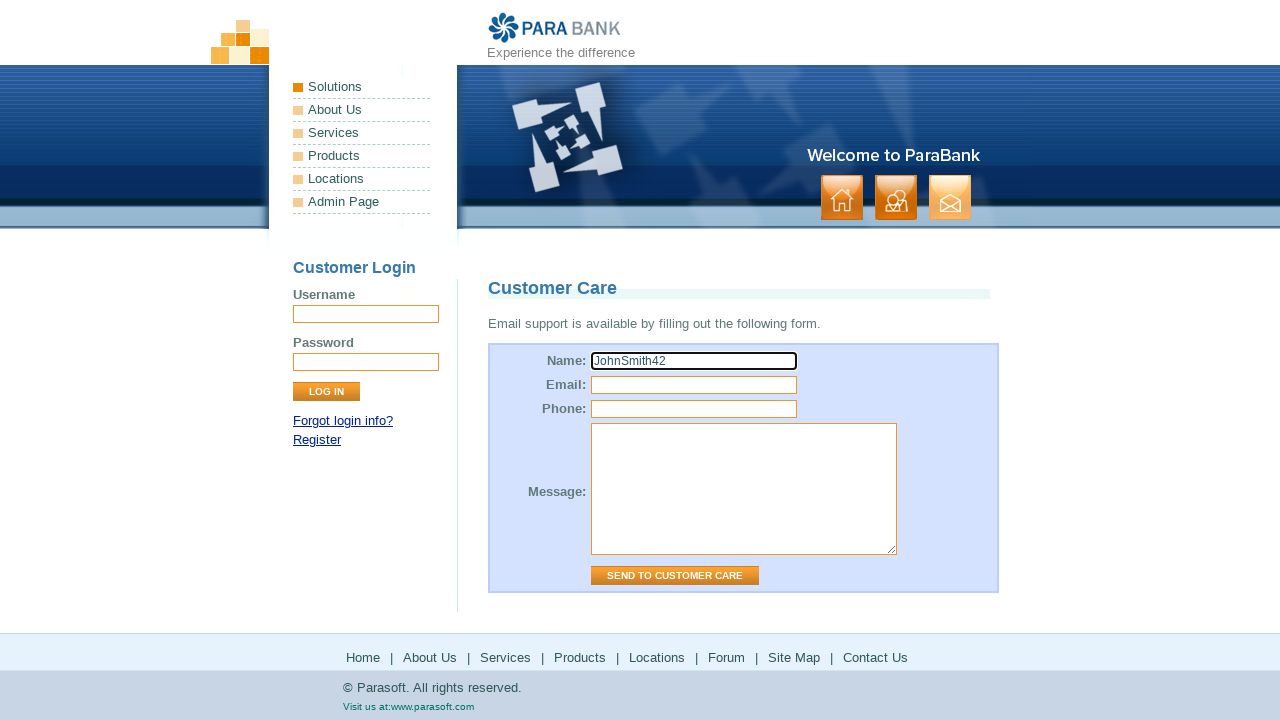

Filled email field with 'johnsmith42@example.com' on input[name='email']
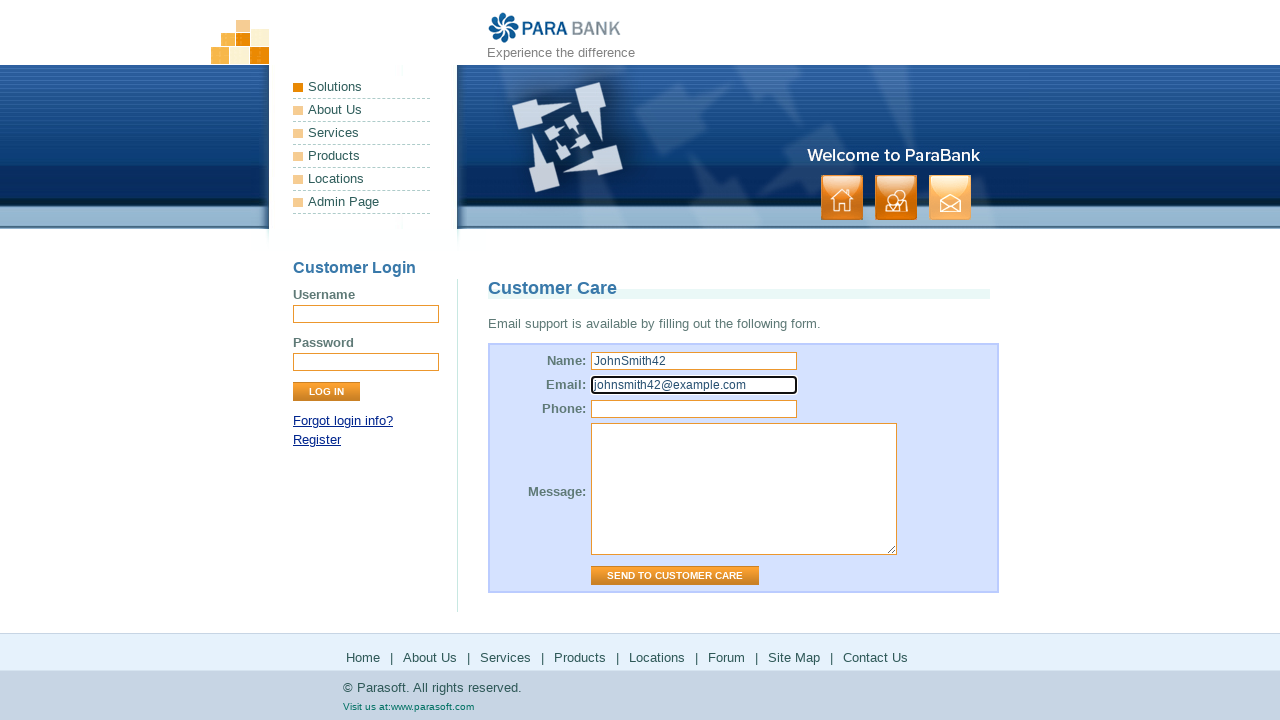

Filled phone field with '555-123-4567' on input[name='phone']
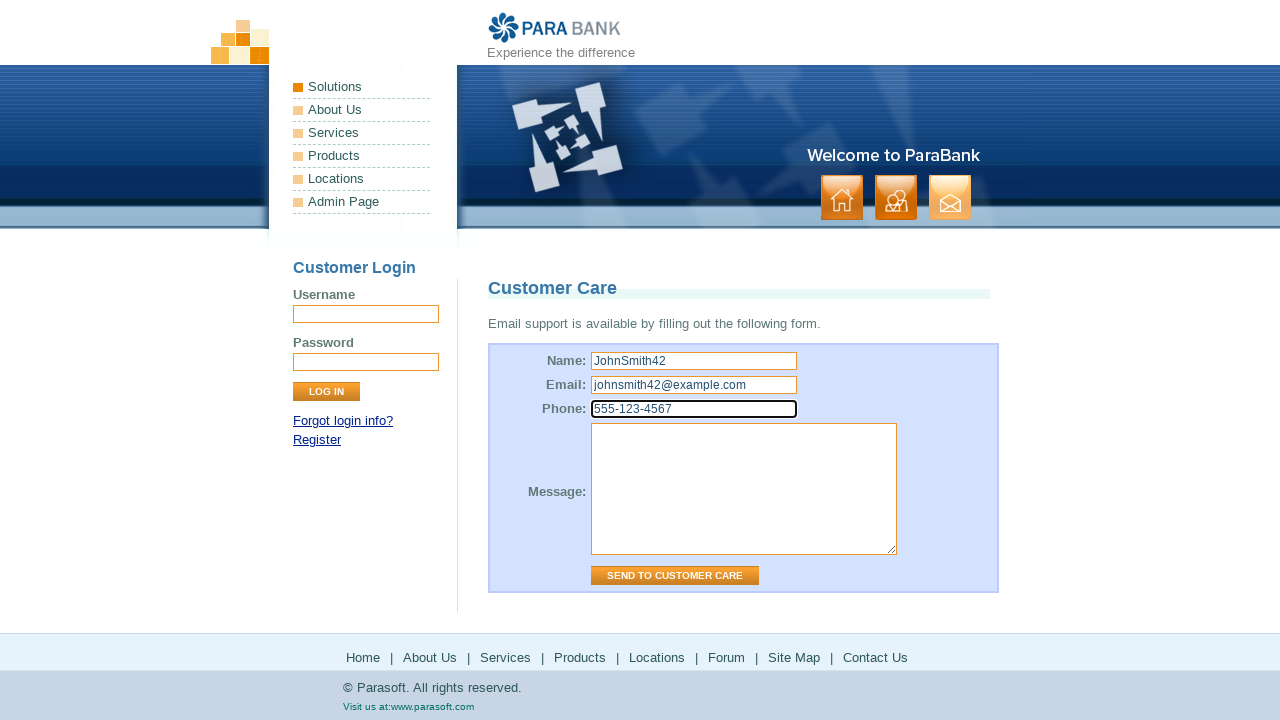

Filled message field with service inquiry text on textarea[name='message']
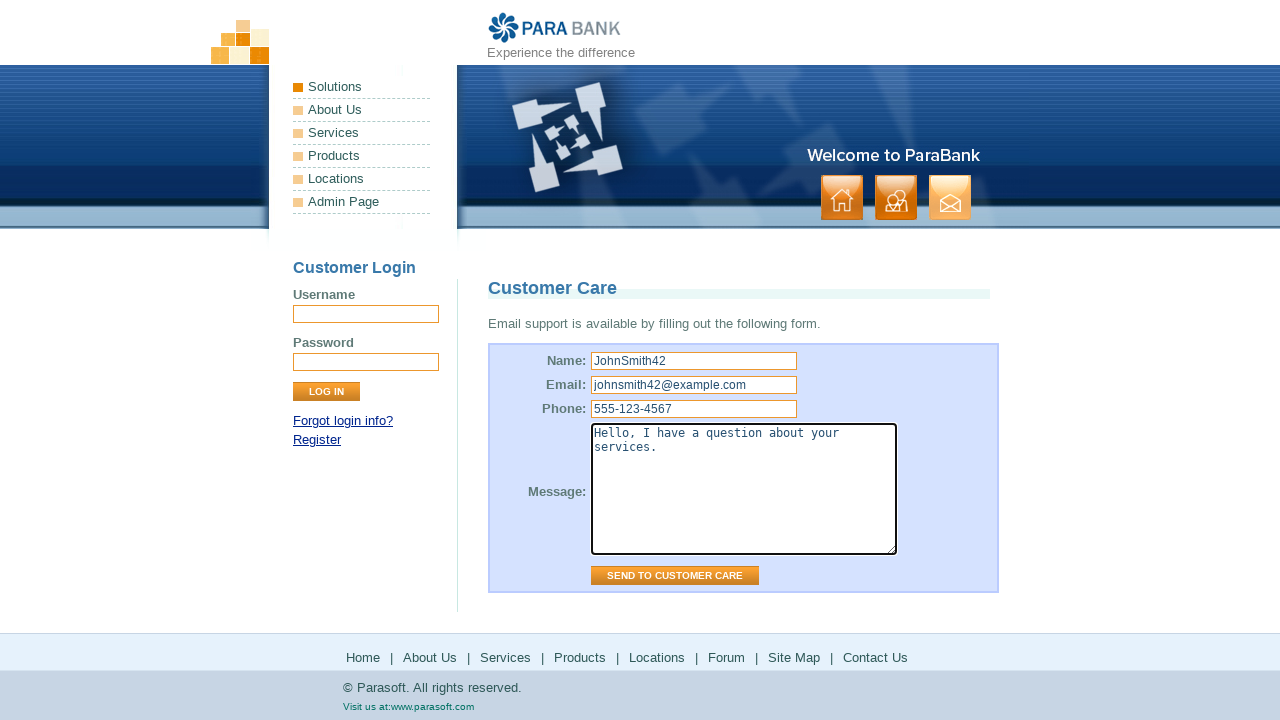

Clicked submit button to send contact form at (675, 576) on #contactForm input.button
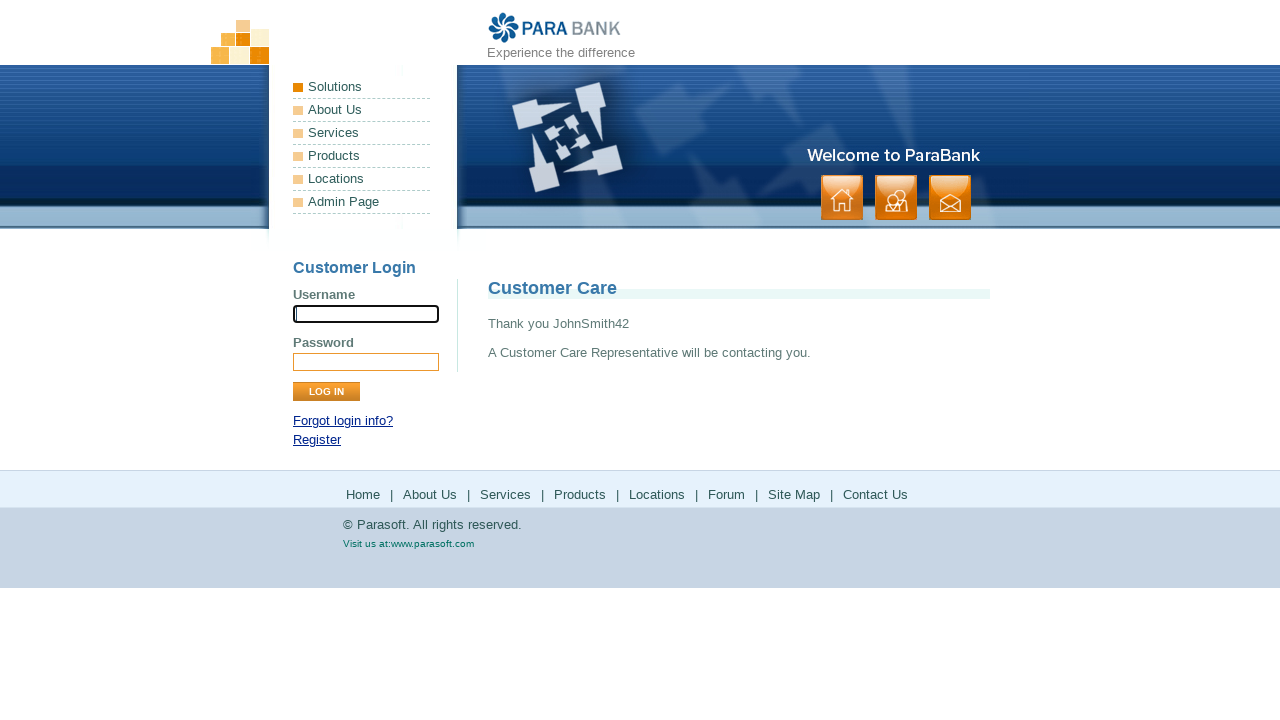

Contact form submission confirmed with thank you message
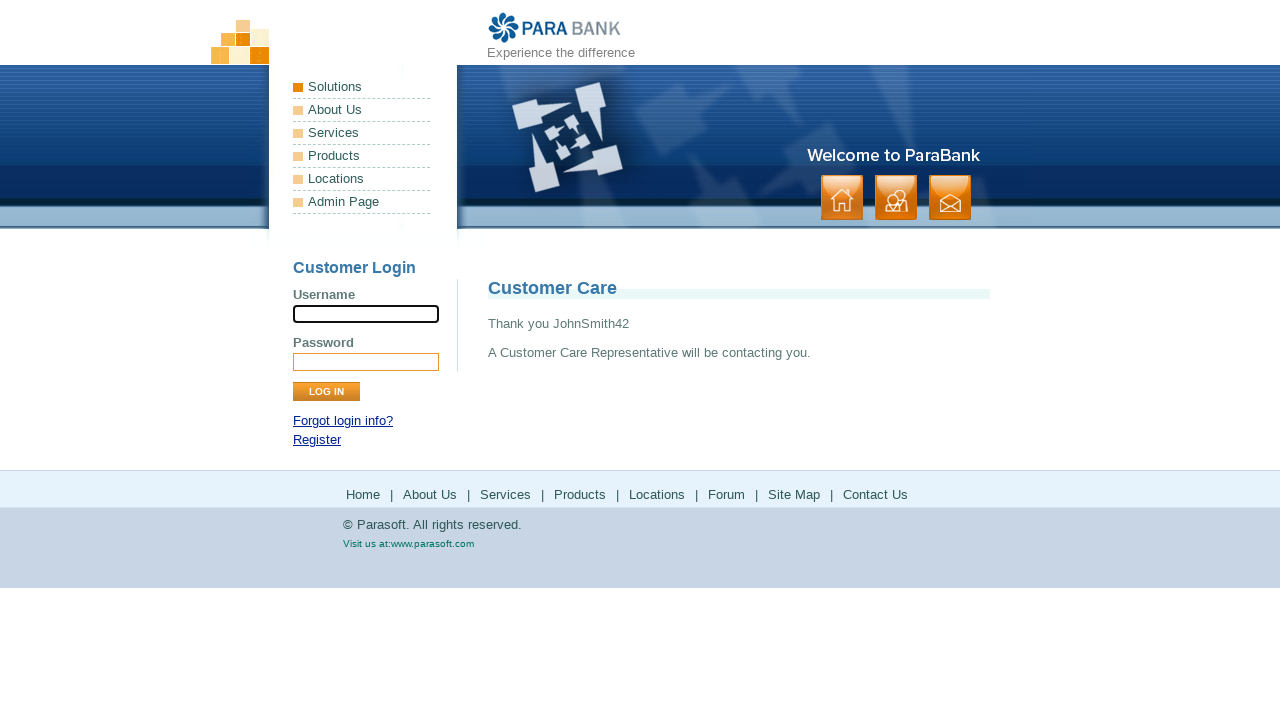

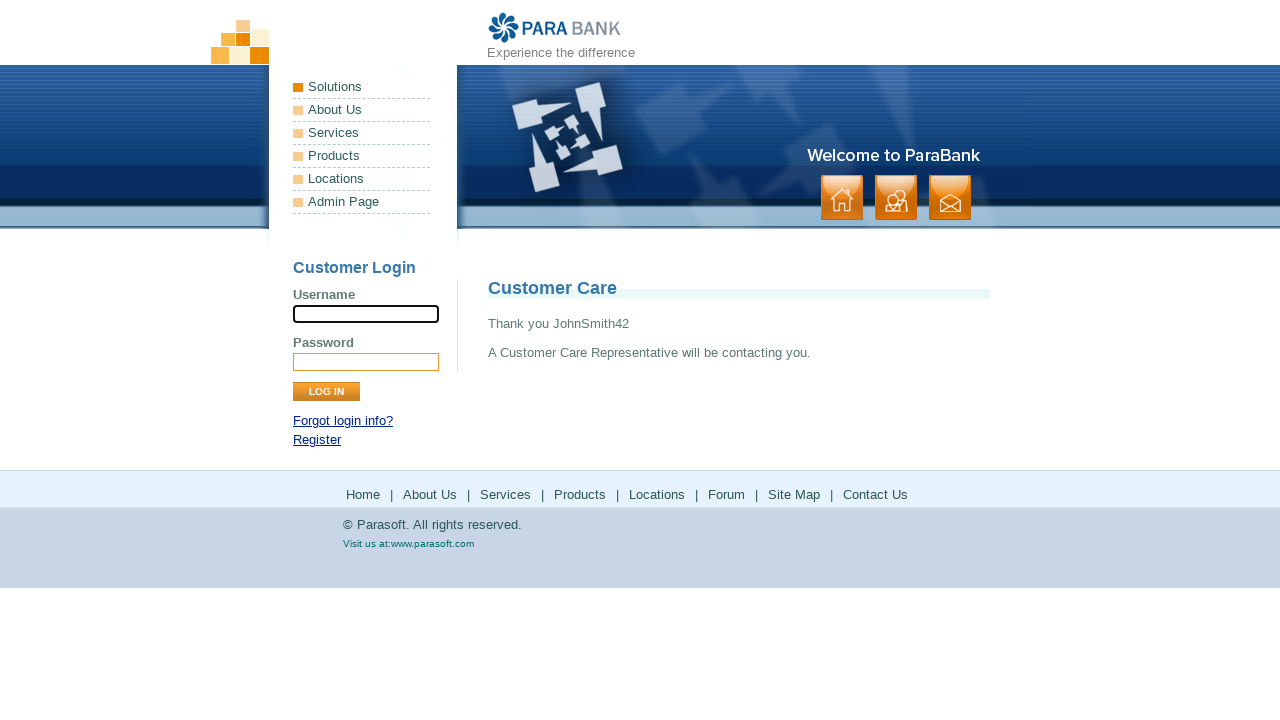